Tests mouse hover functionality by hovering over a dropdown button and then hovering over the "Mobiles" menu item that appears.

Starting URL: https://testautomationpractice.blogspot.com/

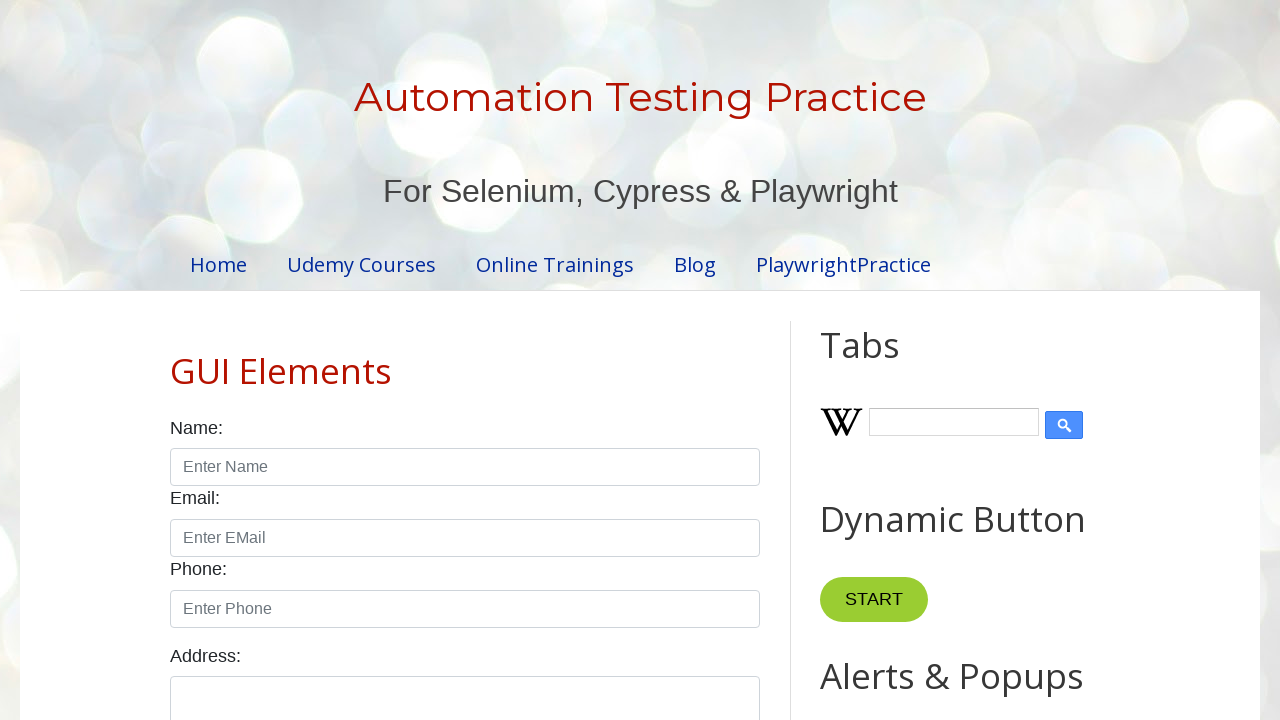

Located the dropdown button element
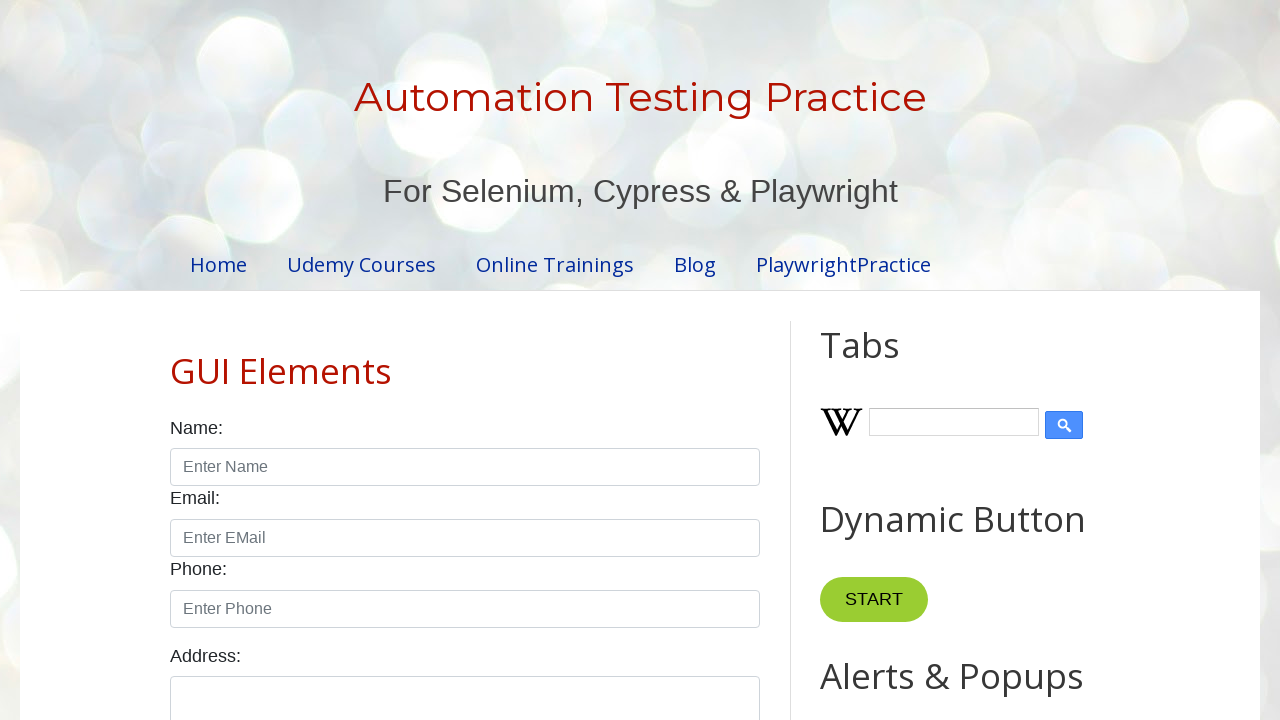

Located the Mobiles menu item element
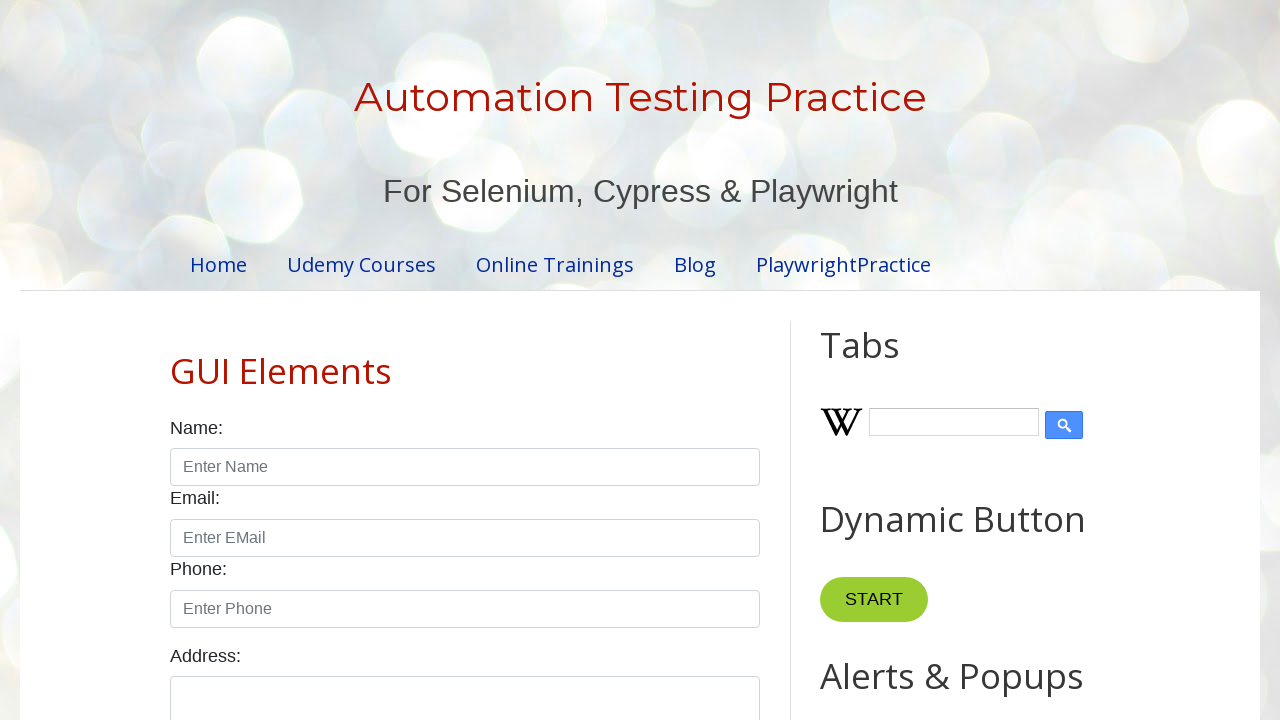

Hovered over the dropdown button to reveal menu at (868, 360) on xpath=//button[@class='dropbtn']
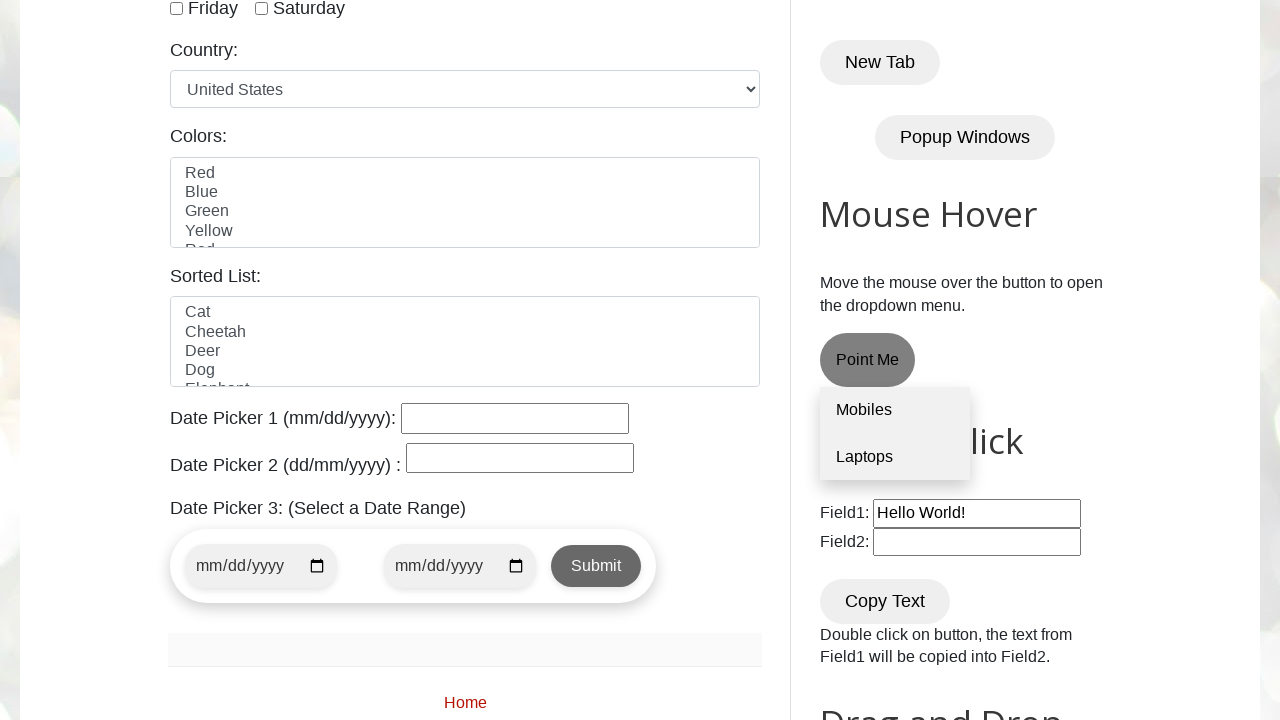

Hovered over the Mobiles menu item at (895, 411) on xpath=//a[normalize-space()='Mobiles']
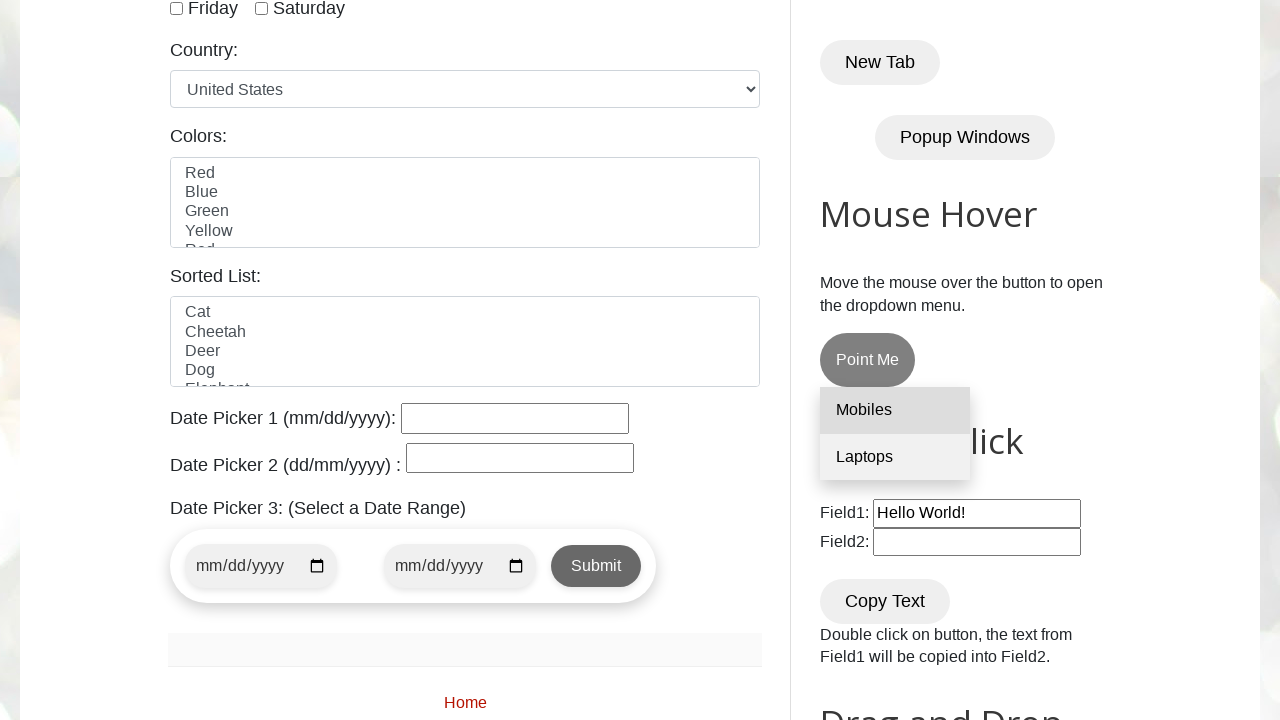

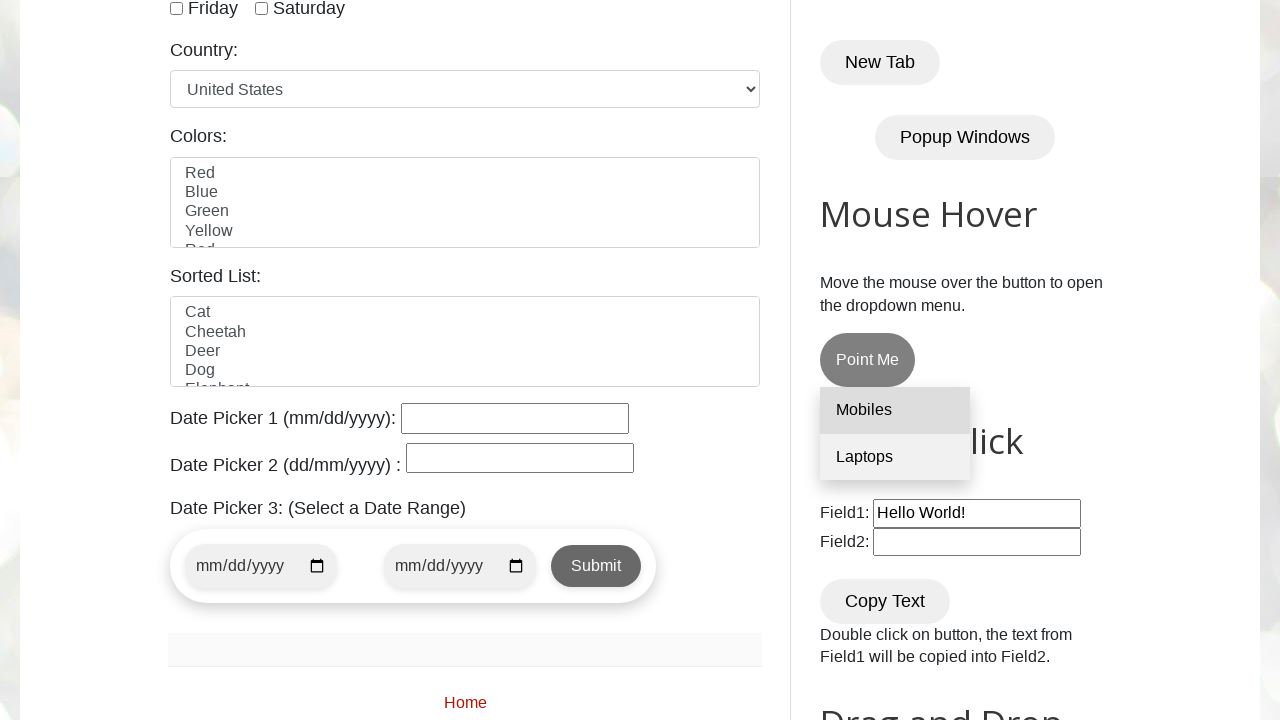